Tests interaction with a challenging DOM by clicking three different styled buttons and reading table data

Starting URL: http://the-internet.herokuapp.com/challenging_dom

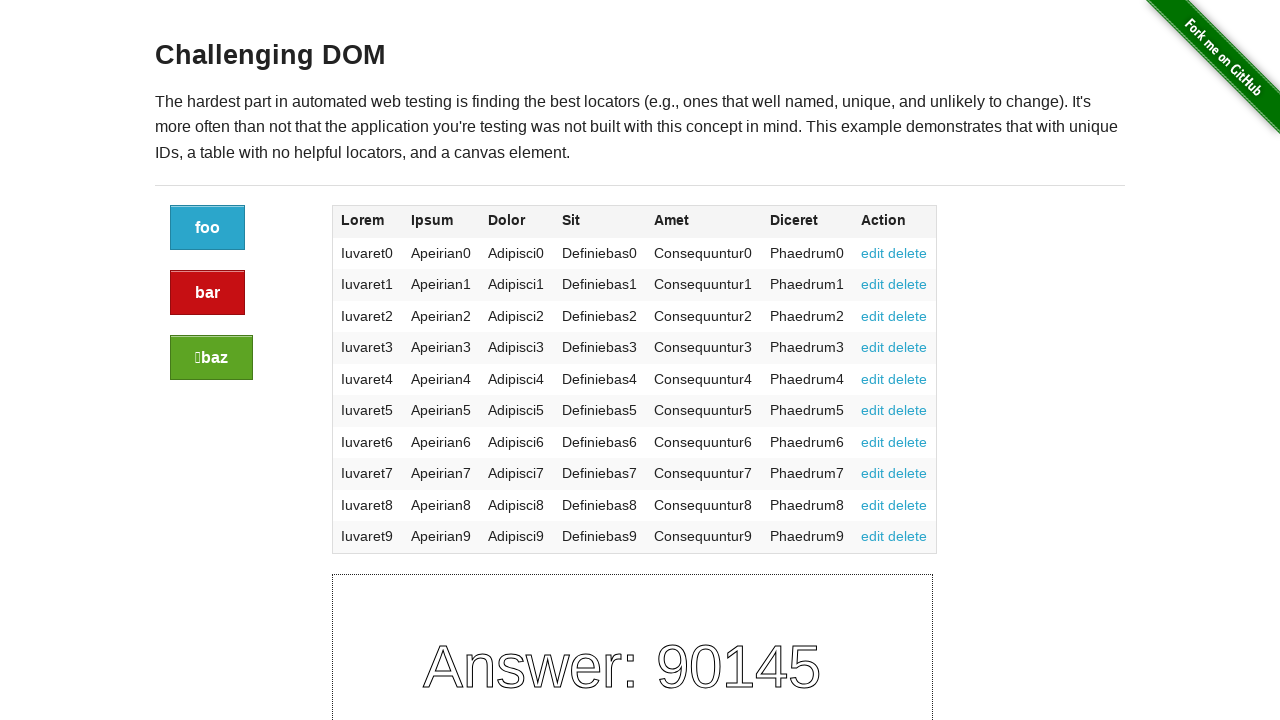

Clicked the default styled button at (208, 228) on a.button
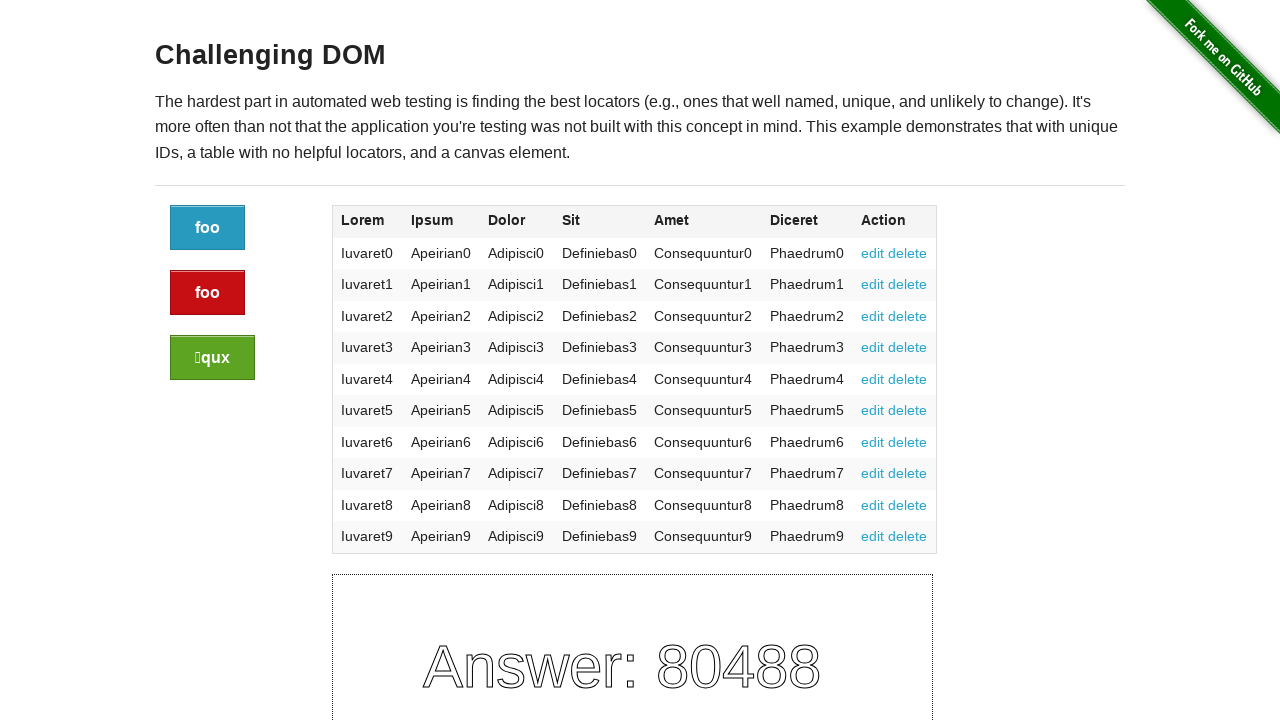

Clicked the alert styled button at (208, 293) on a.button.alert
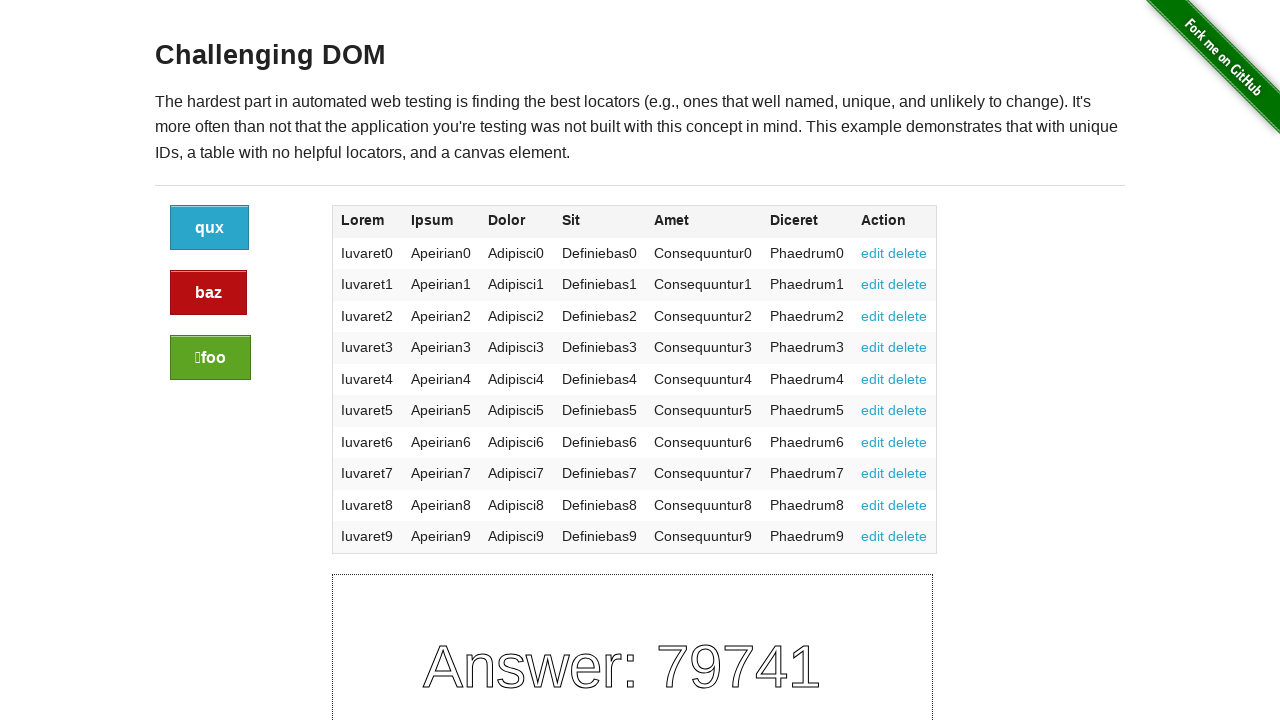

Clicked the success styled button at (210, 358) on a.button.success
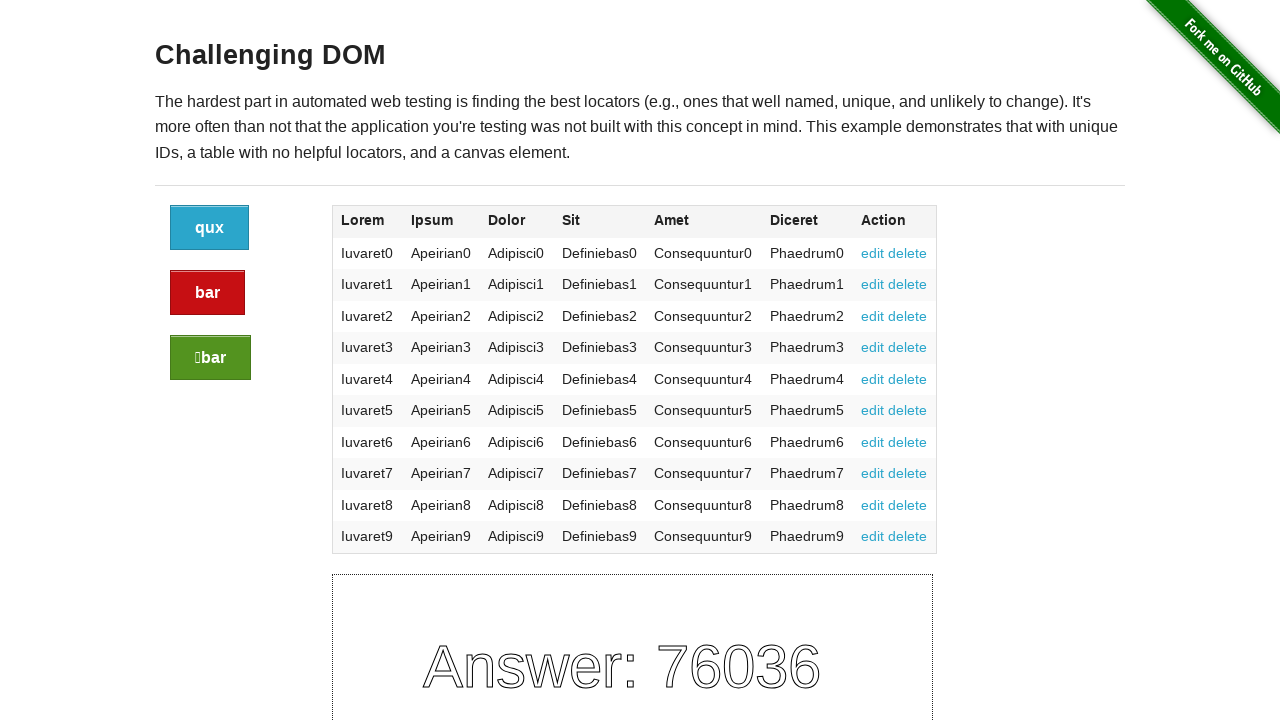

Table element loaded on page
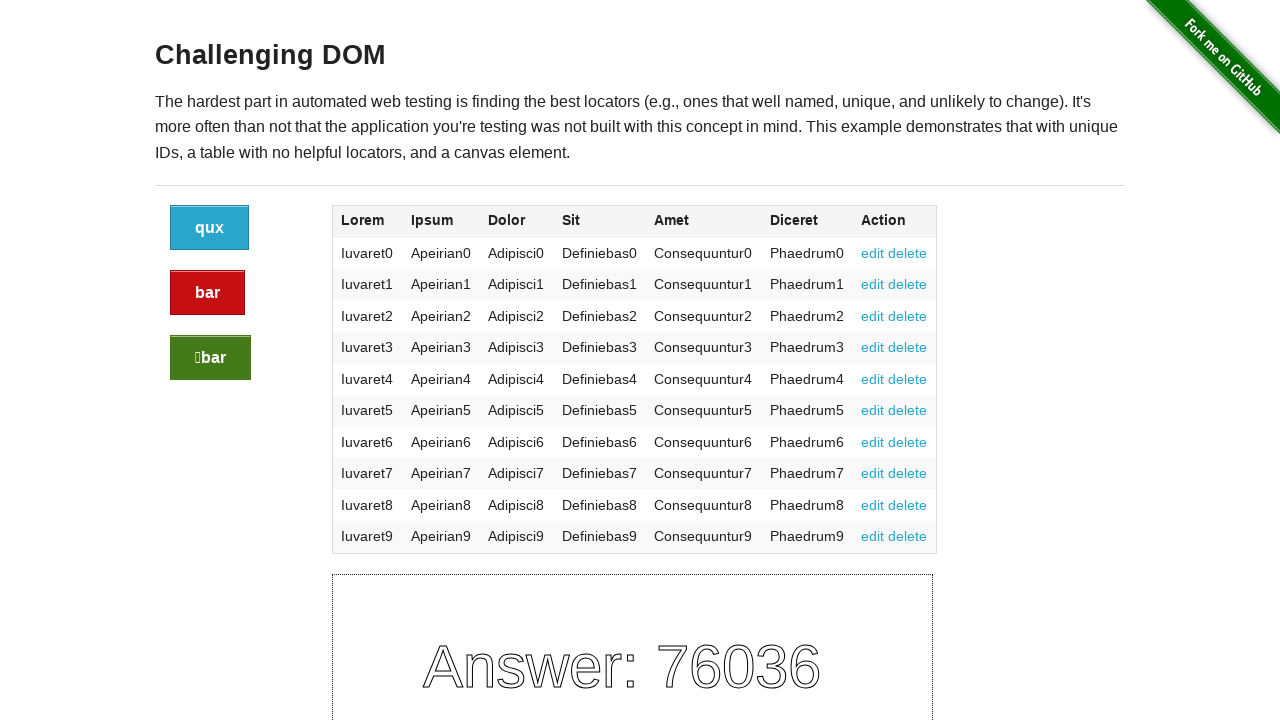

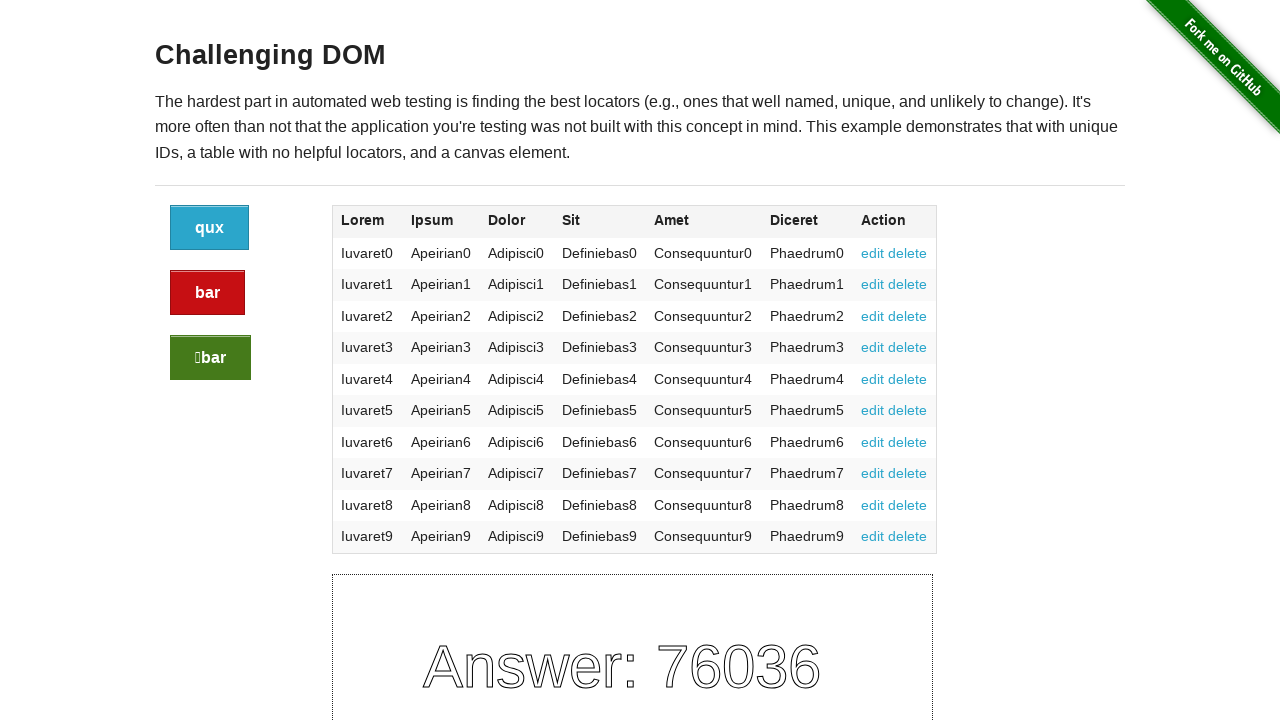